Tests the Add/Remove elements functionality by clicking the Add button multiple times to create delete buttons, then clicking one delete button to remove an element

Starting URL: https://loopcamp.vercel.app/add-remove-elements.html

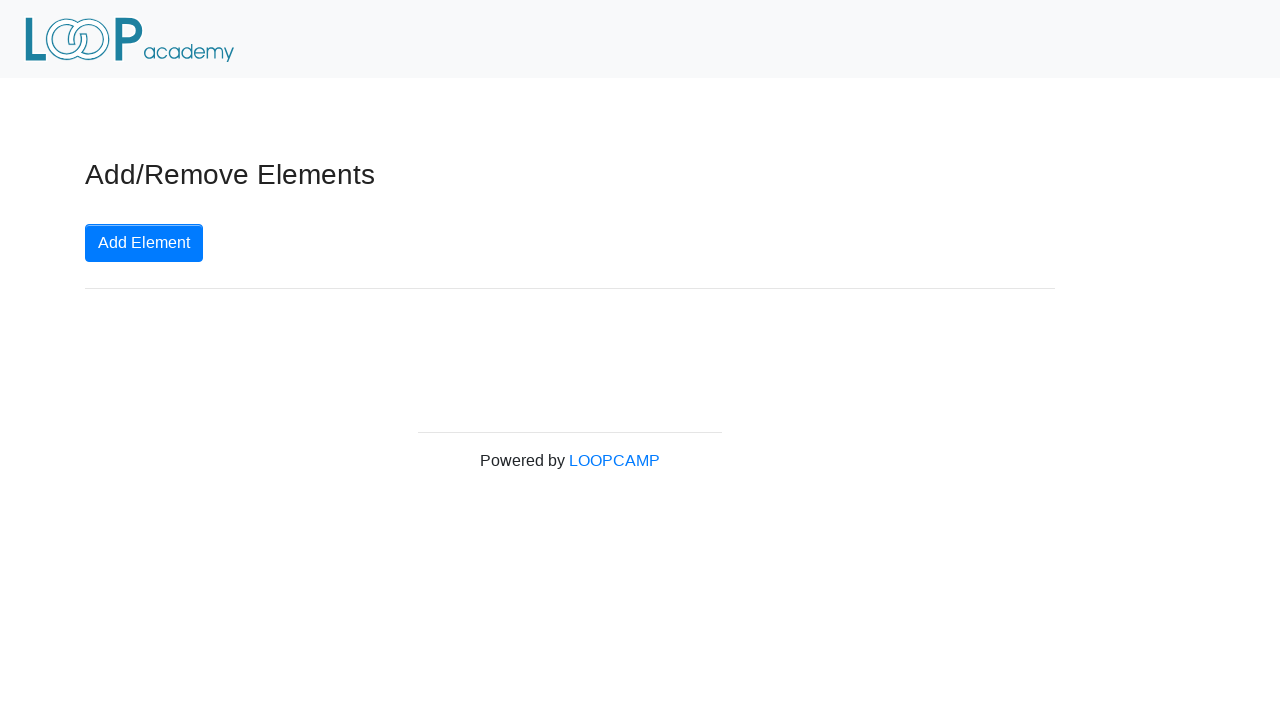

Navigated to Add/Remove Elements page
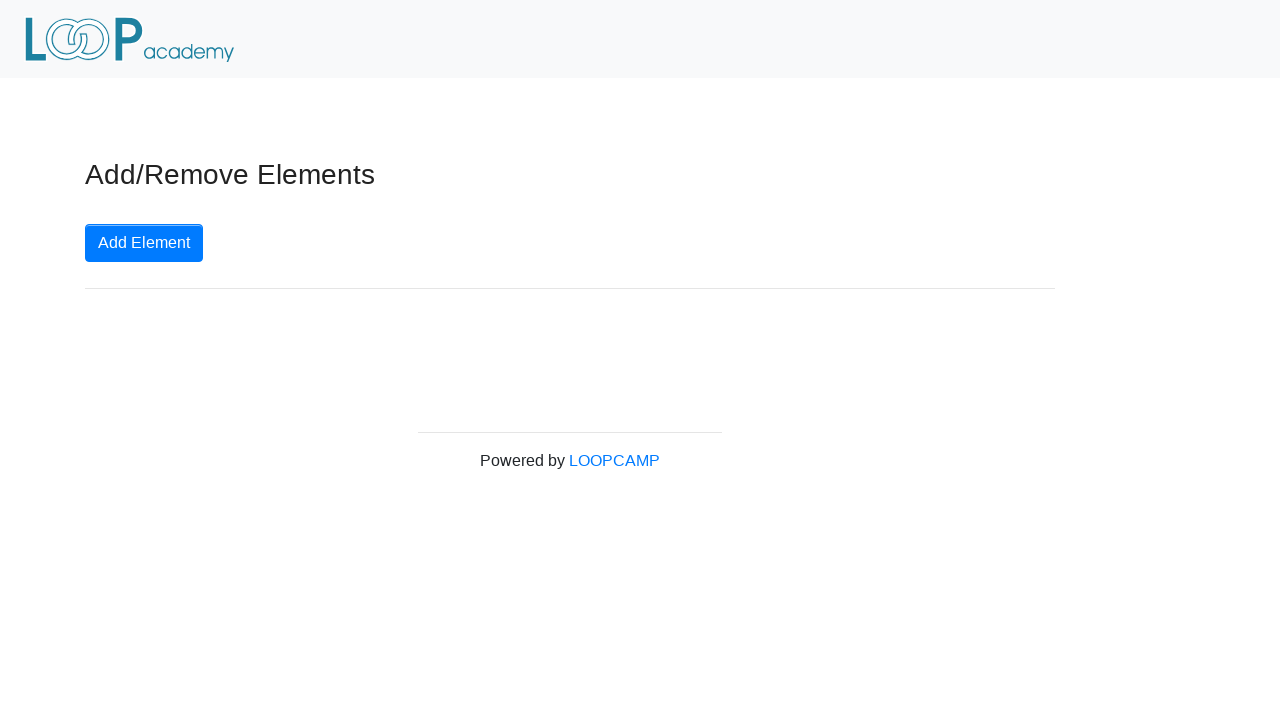

Add button became visible
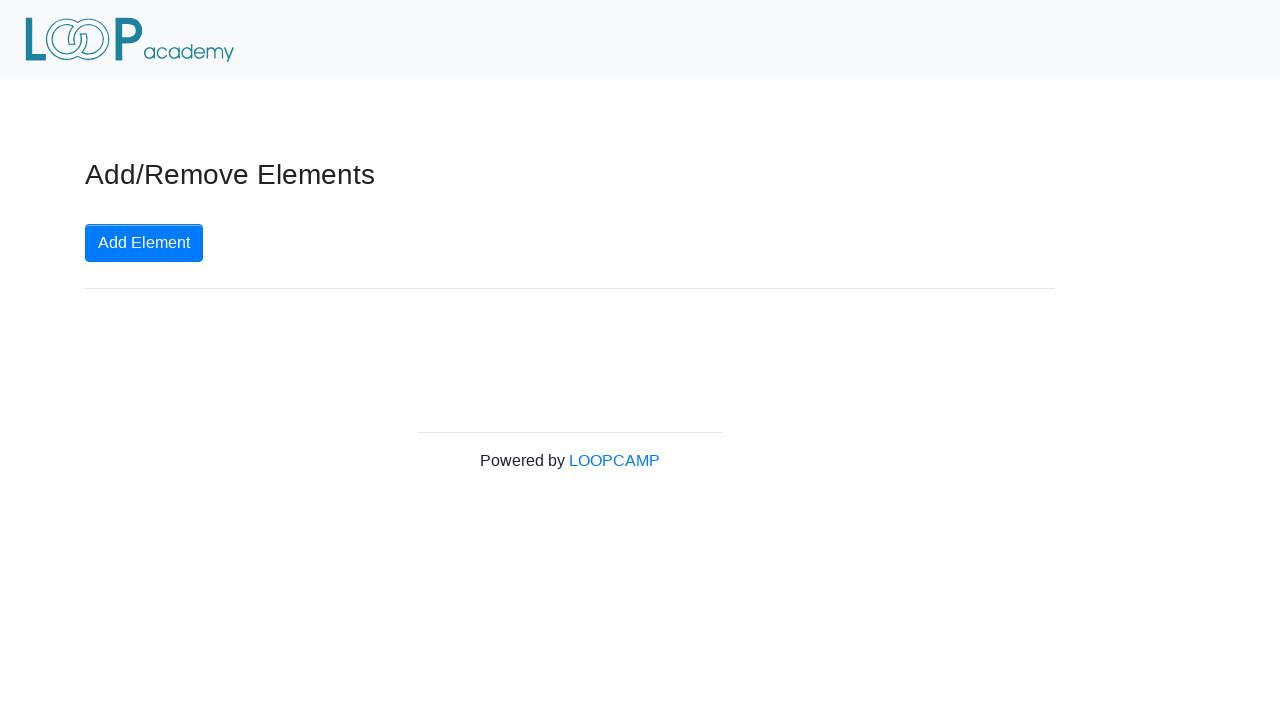

Verified no delete buttons exist initially
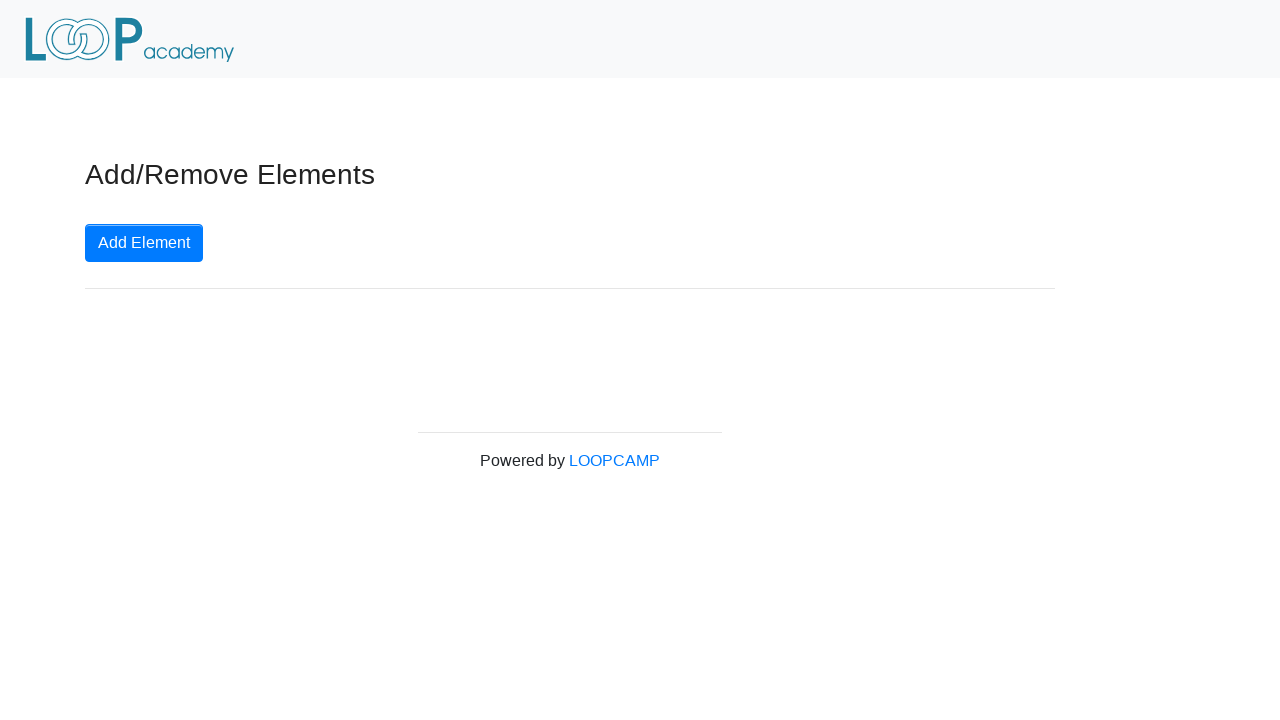

Clicked Add button (click 1 of 5) at (144, 243) on button.btn.btn-primary
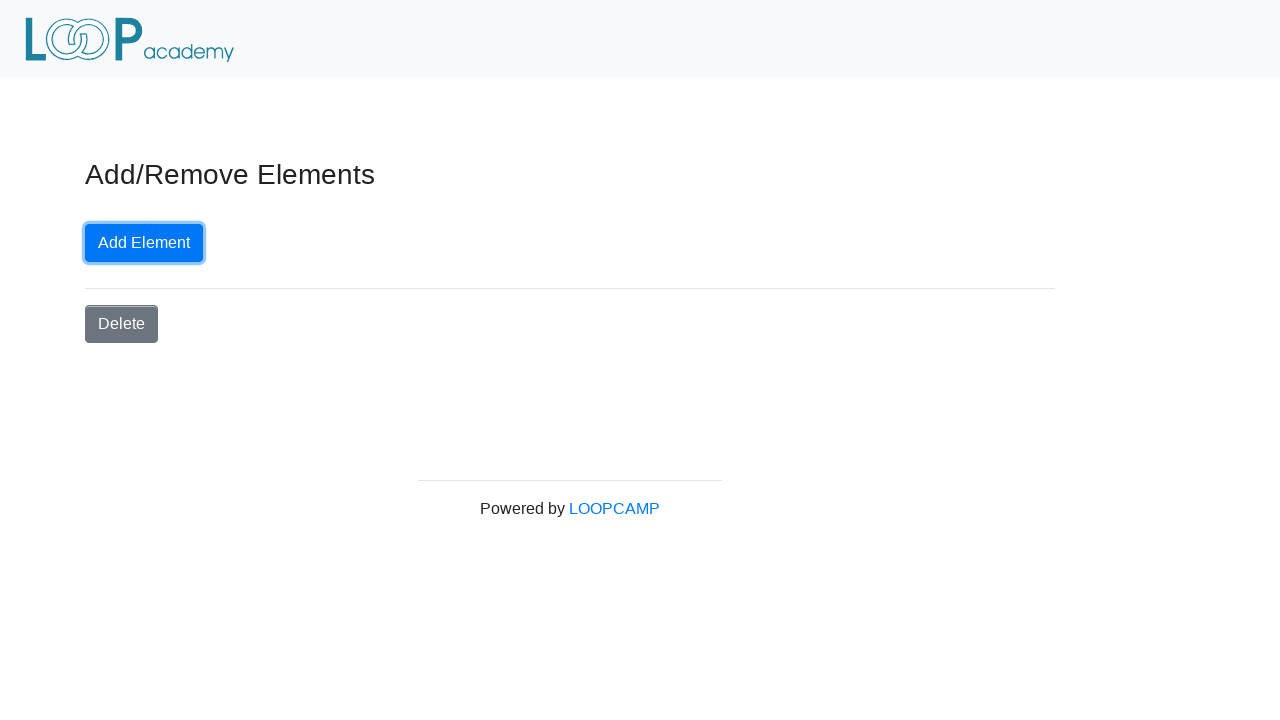

Clicked Add button (click 2 of 5) at (144, 243) on button.btn.btn-primary
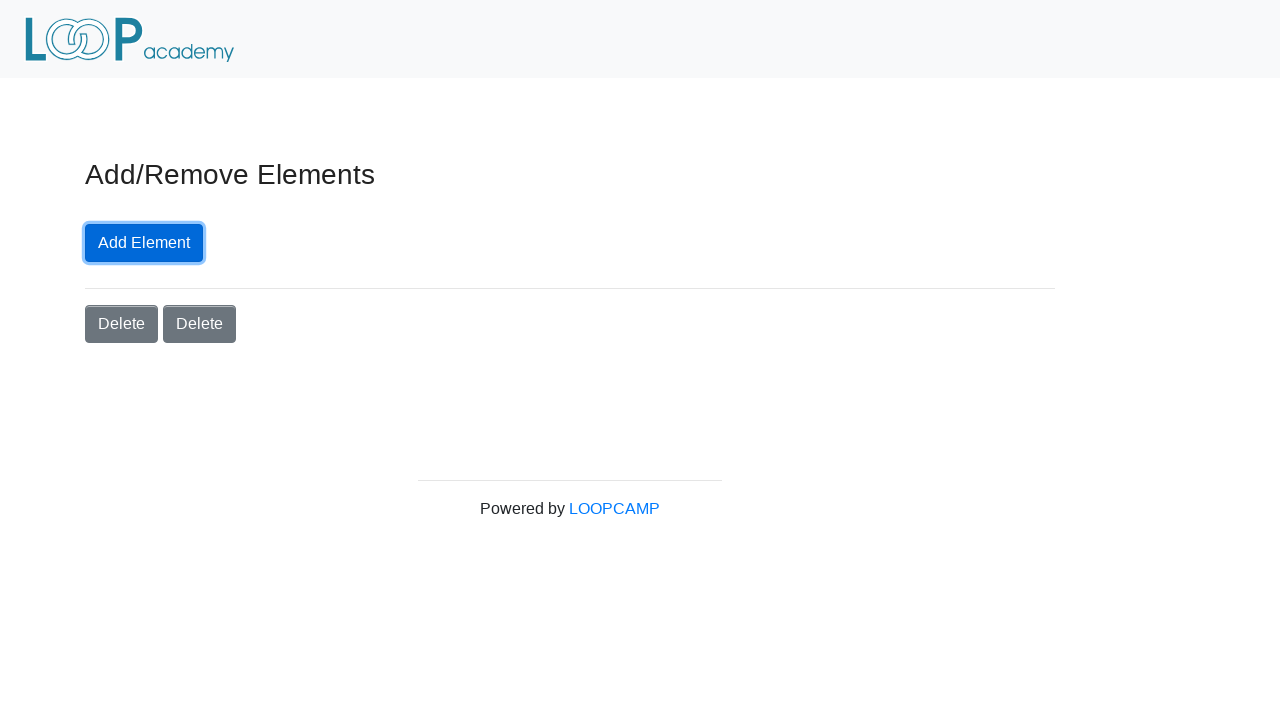

Clicked Add button (click 3 of 5) at (144, 243) on button.btn.btn-primary
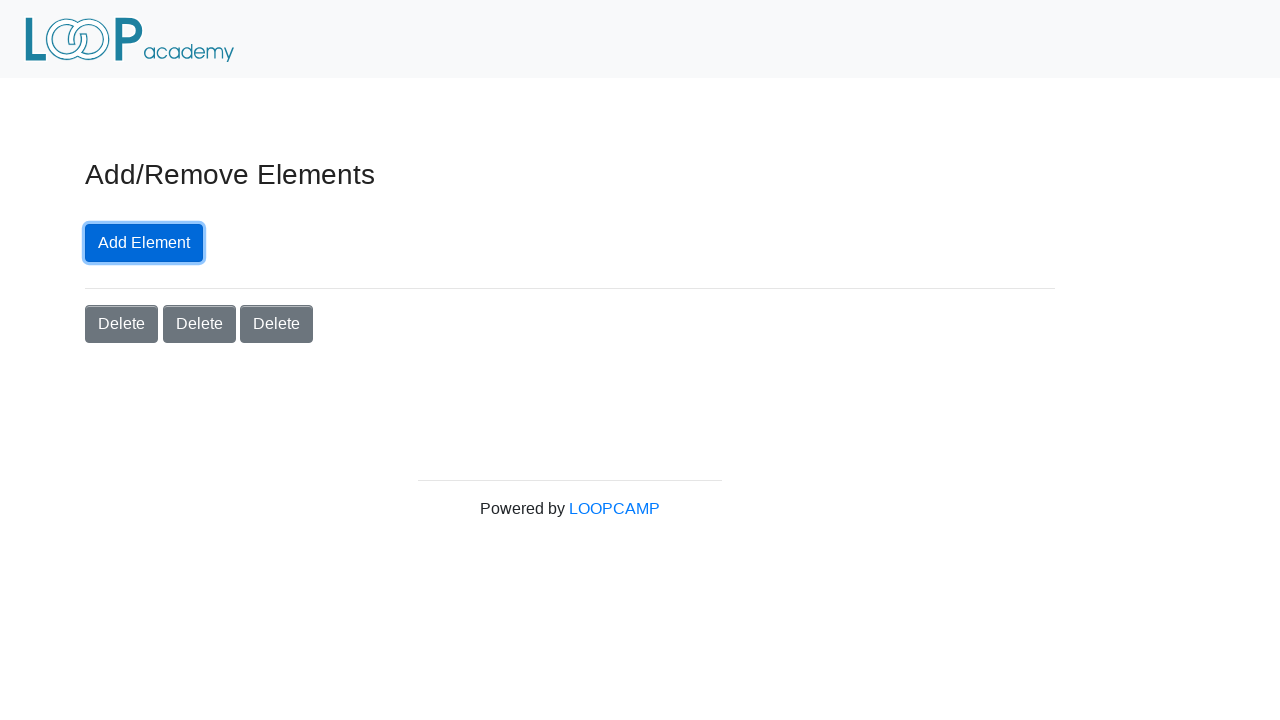

Clicked Add button (click 4 of 5) at (144, 243) on button.btn.btn-primary
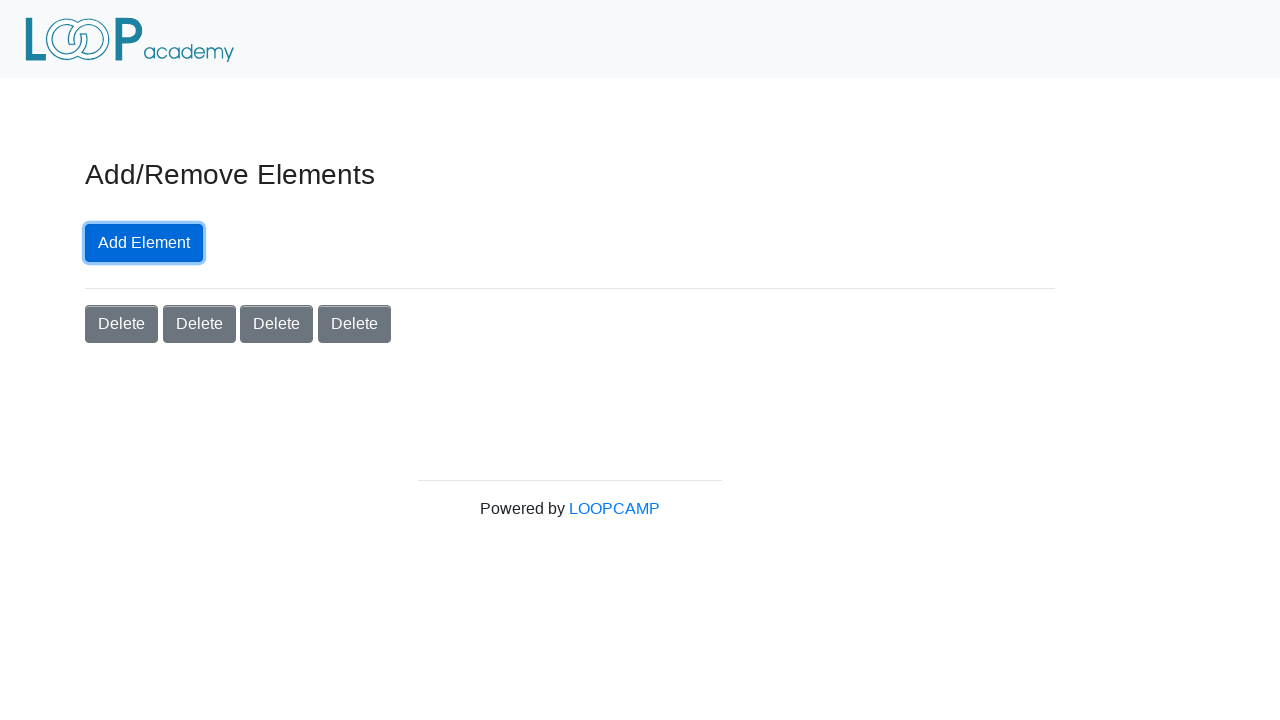

Clicked Add button (click 5 of 5) at (144, 243) on button.btn.btn-primary
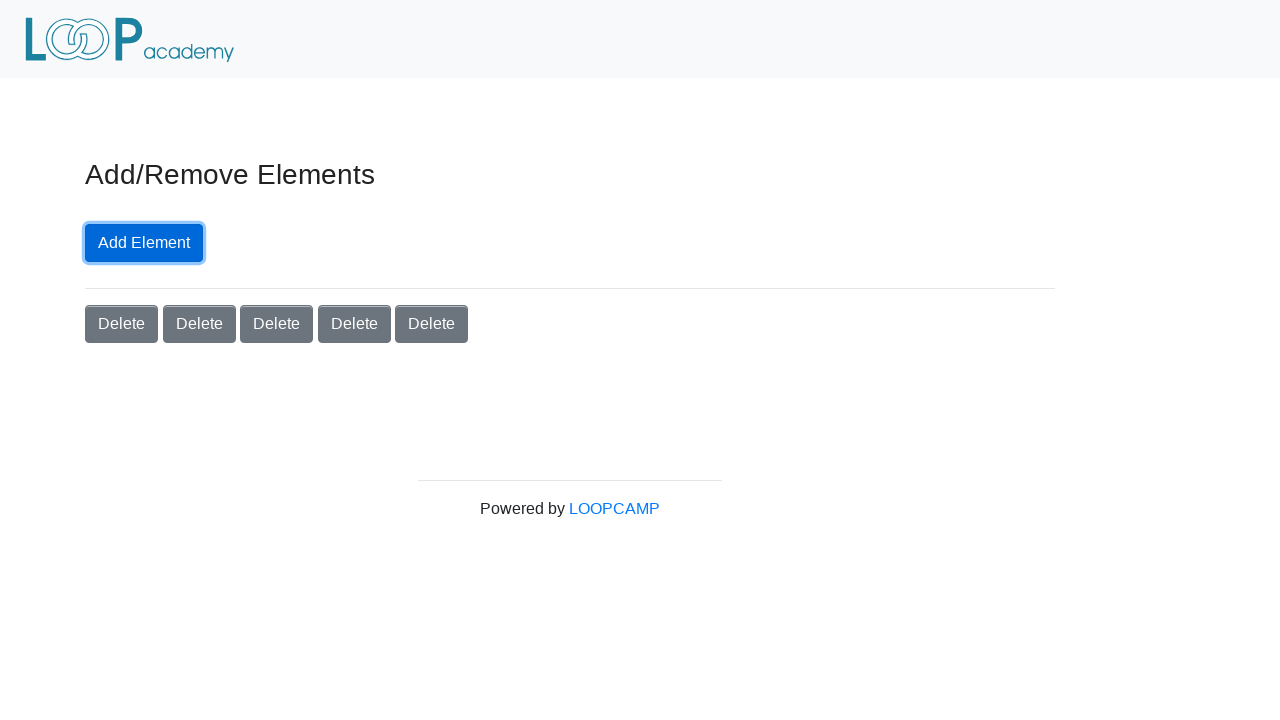

Verified 5 delete buttons were created
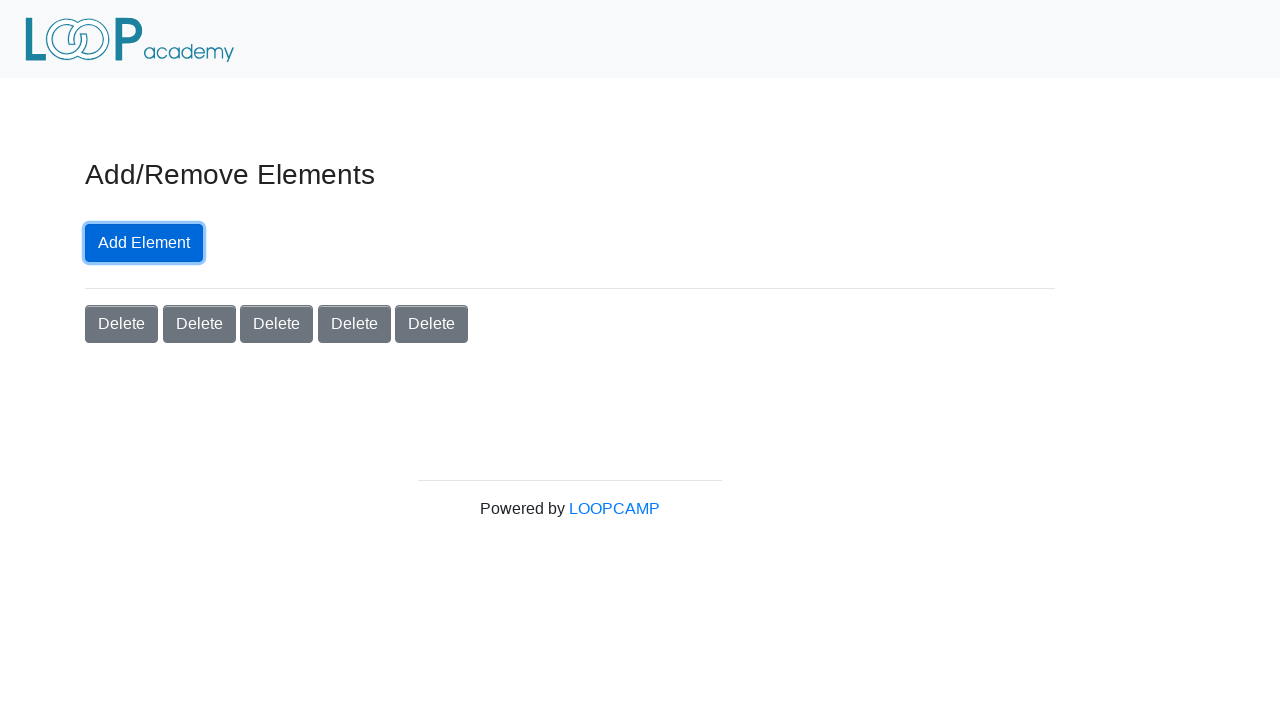

Clicked the third delete button to remove an element at (277, 324) on button.added-manually.btn.btn-secondary >> nth=2
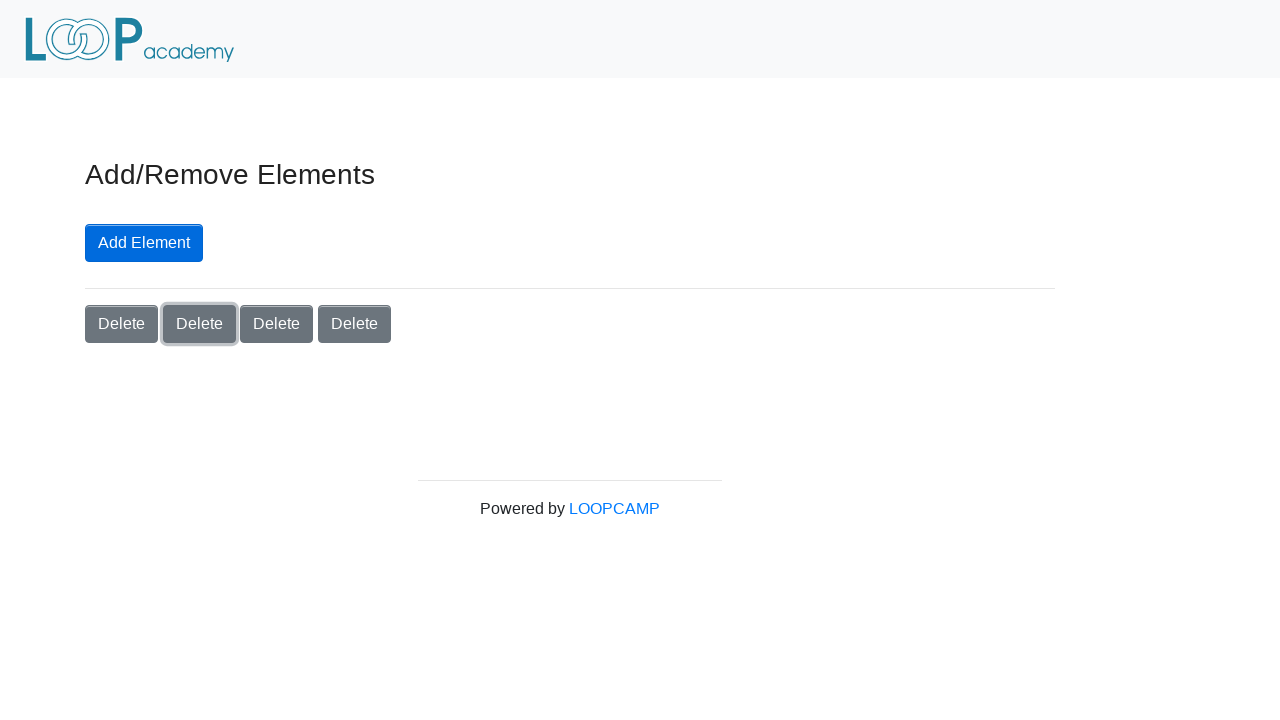

Verified one delete button was removed, 4 remaining
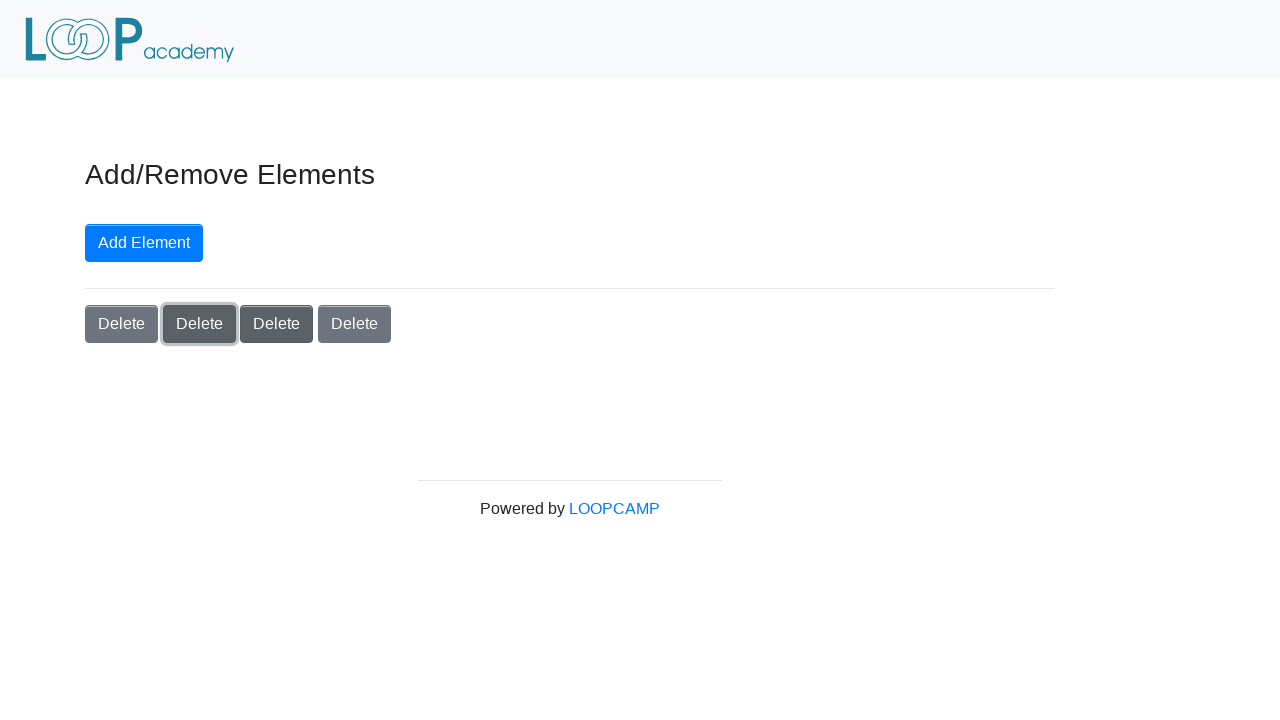

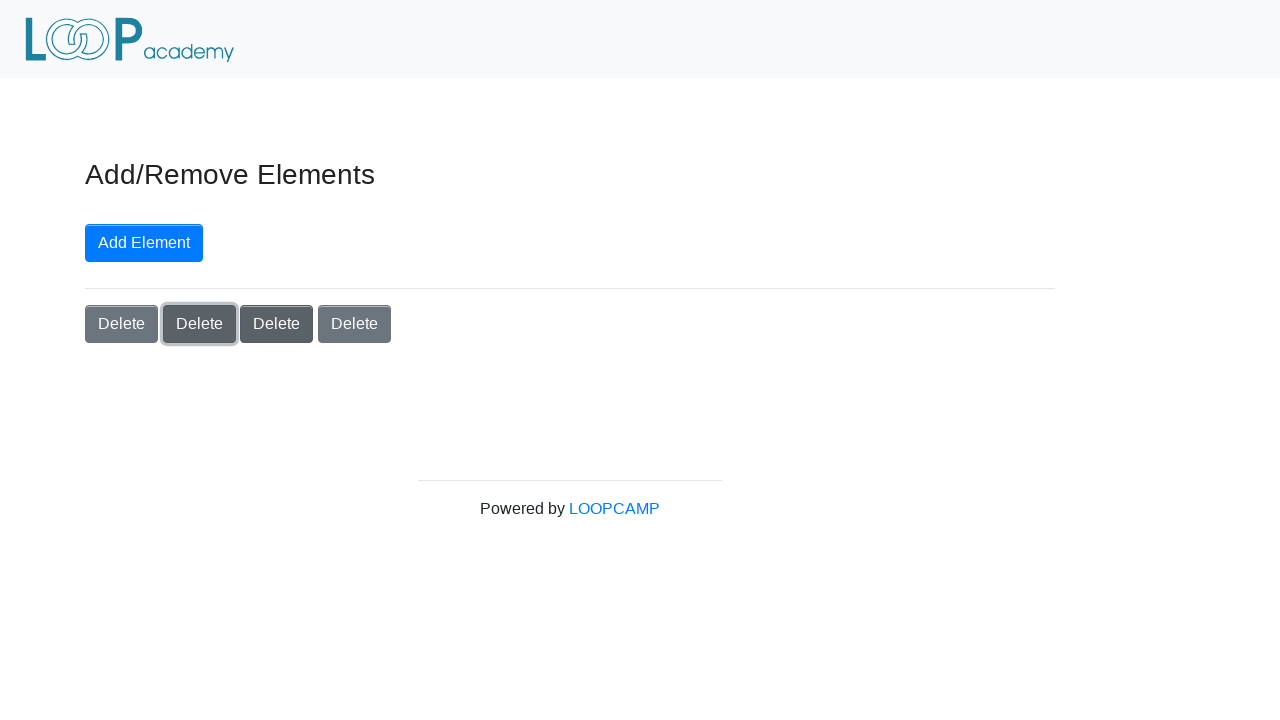